Tests various checkbox interactions on a practice page including basic checkbox, ajax notification checkbox, language selection checkboxes, tri-state checkbox, toggle switch, and multi-select options.

Starting URL: https://leafground.com/checkbox.xhtml

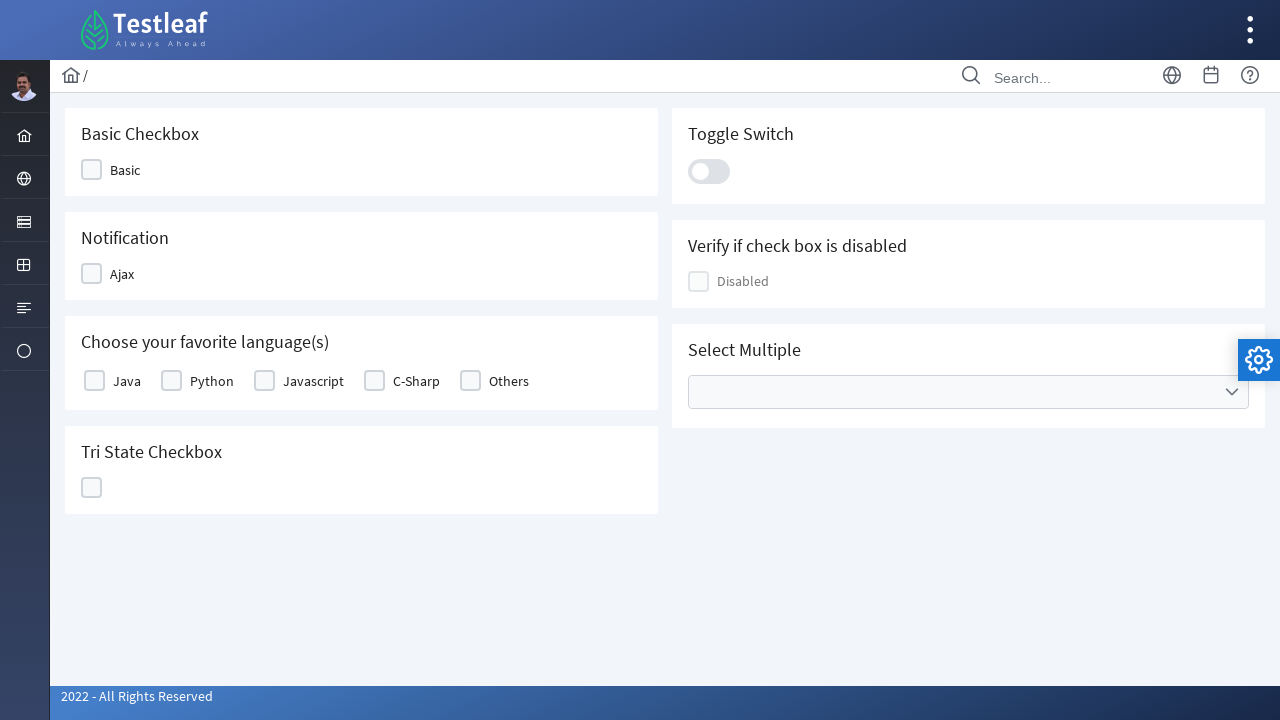

Clicked on the Basic checkbox at (125, 170) on xpath=//span[text()='Basic']
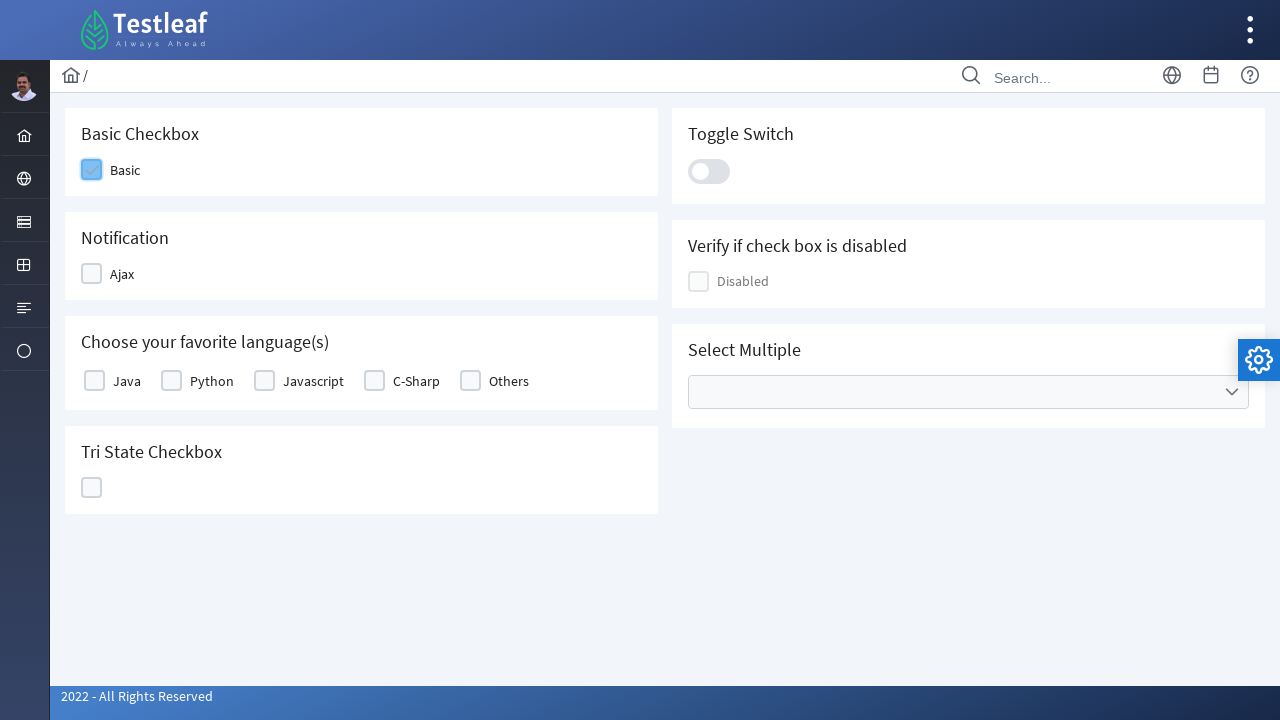

Clicked on the Ajax/Notification checkbox at (122, 274) on xpath=//span[text()='Ajax']
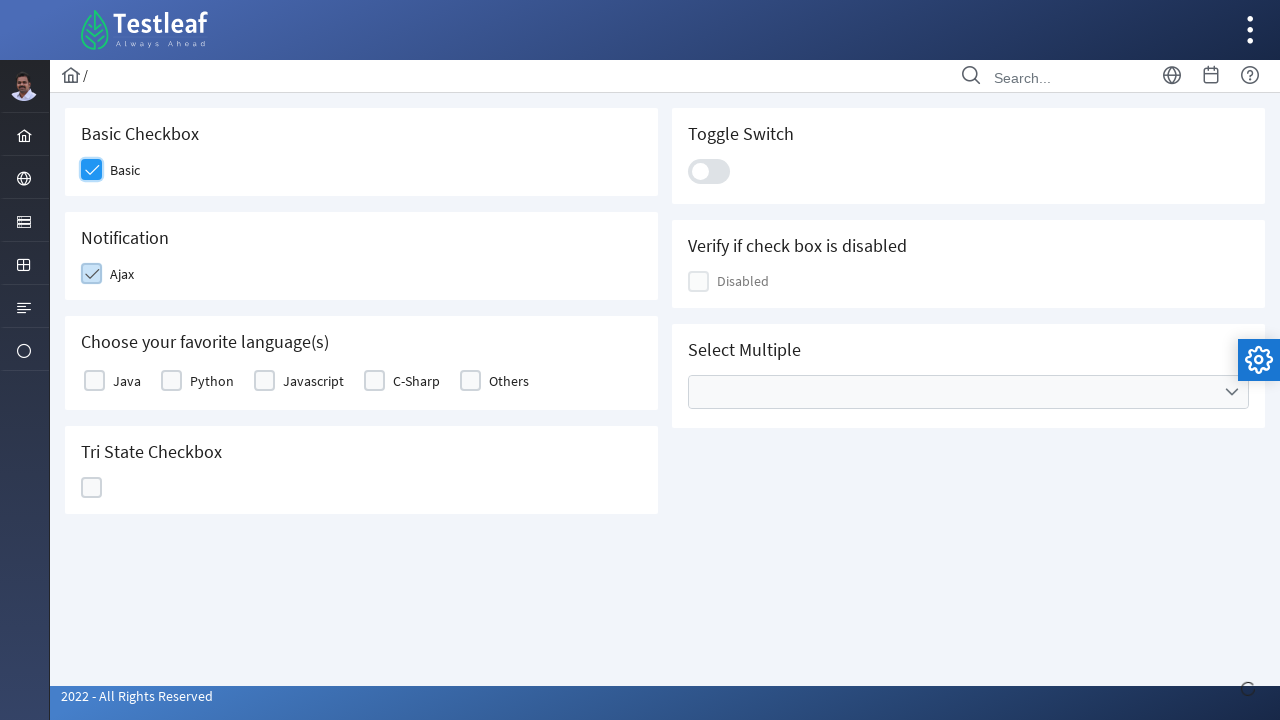

Ajax notification message appeared
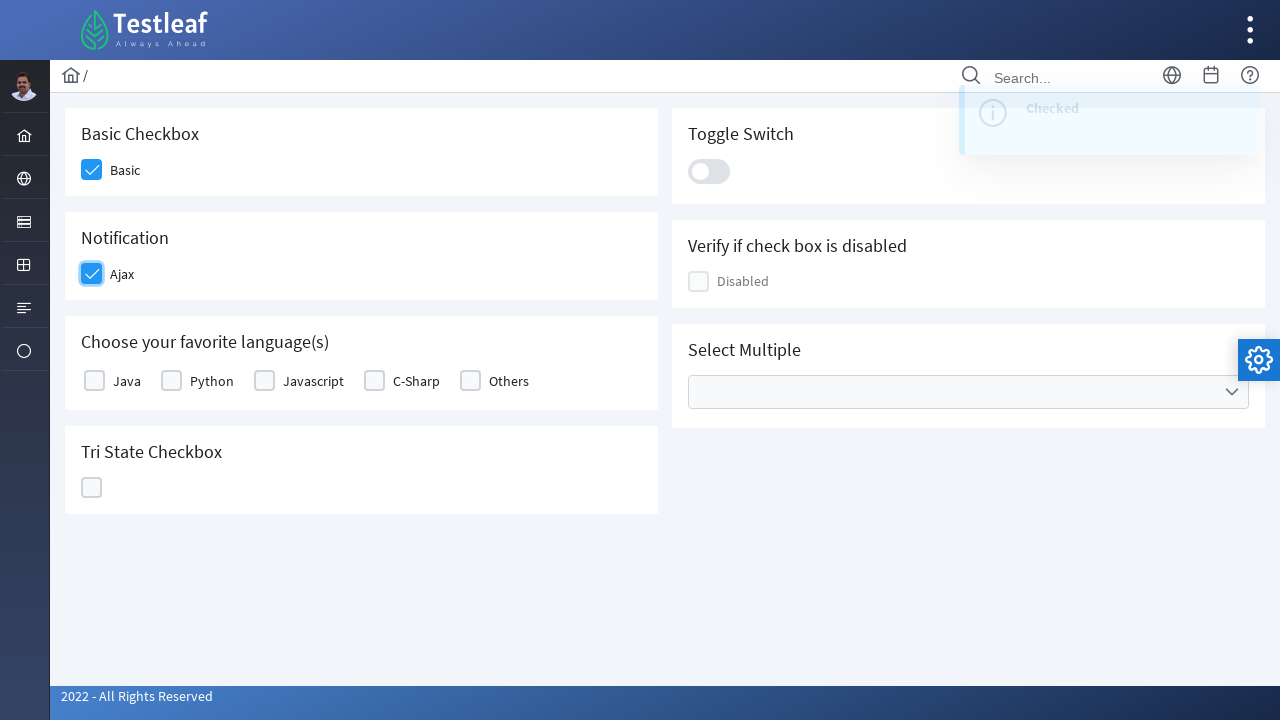

Selected Java from language checkboxes at (127, 381) on xpath=//label[text()='Java']
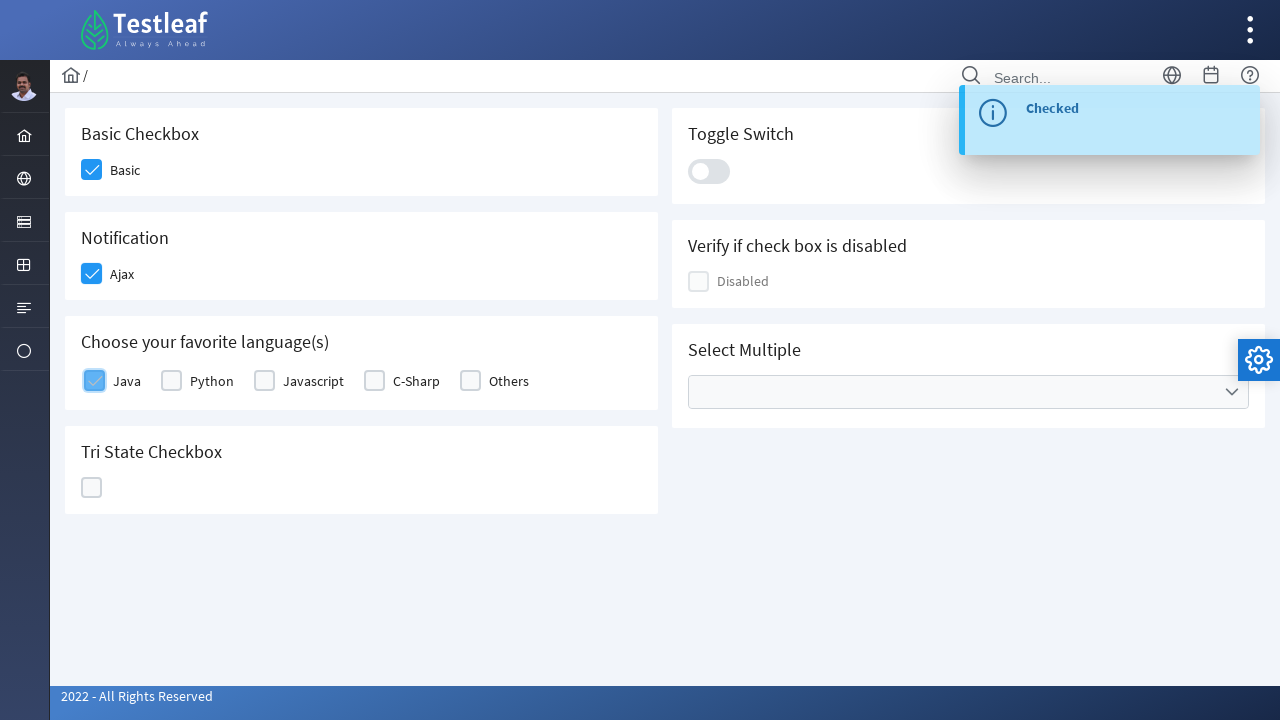

Selected Python from language checkboxes at (212, 381) on xpath=//label[text()='Python']
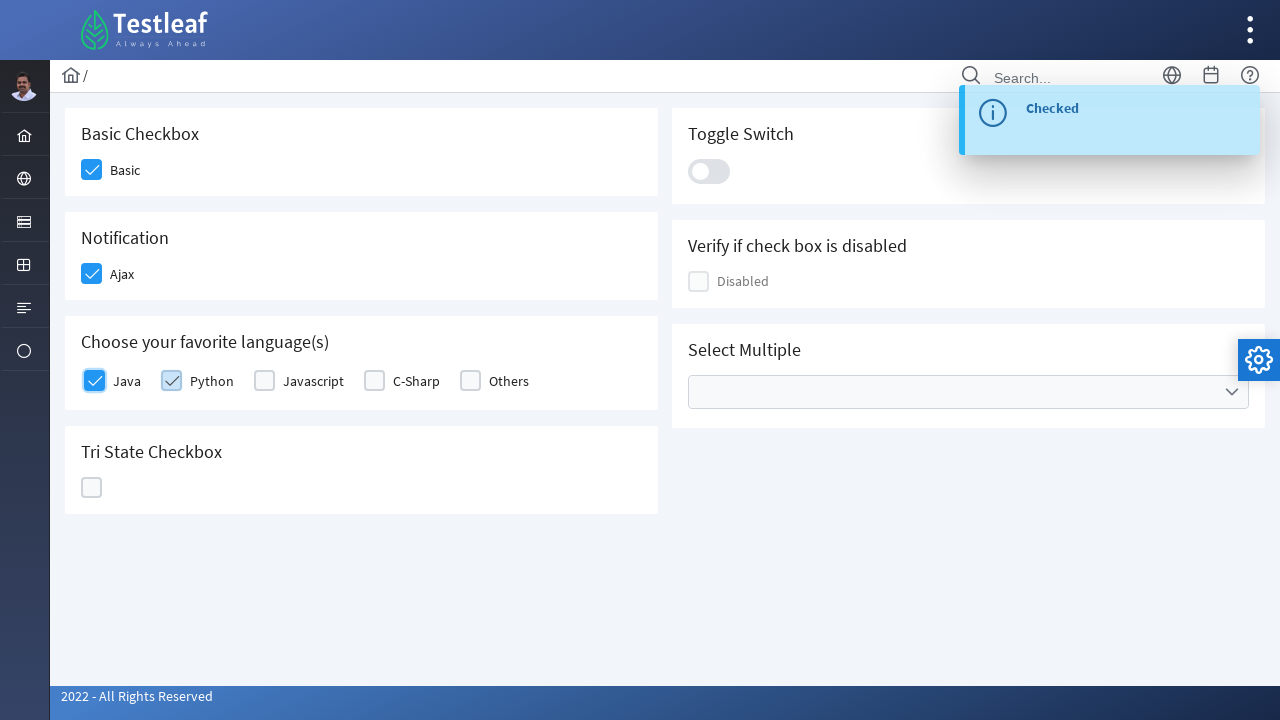

Clicked on the Tri-State checkbox at (92, 488) on xpath=//h5[text()='Tri State Checkbox']/../div/div/div
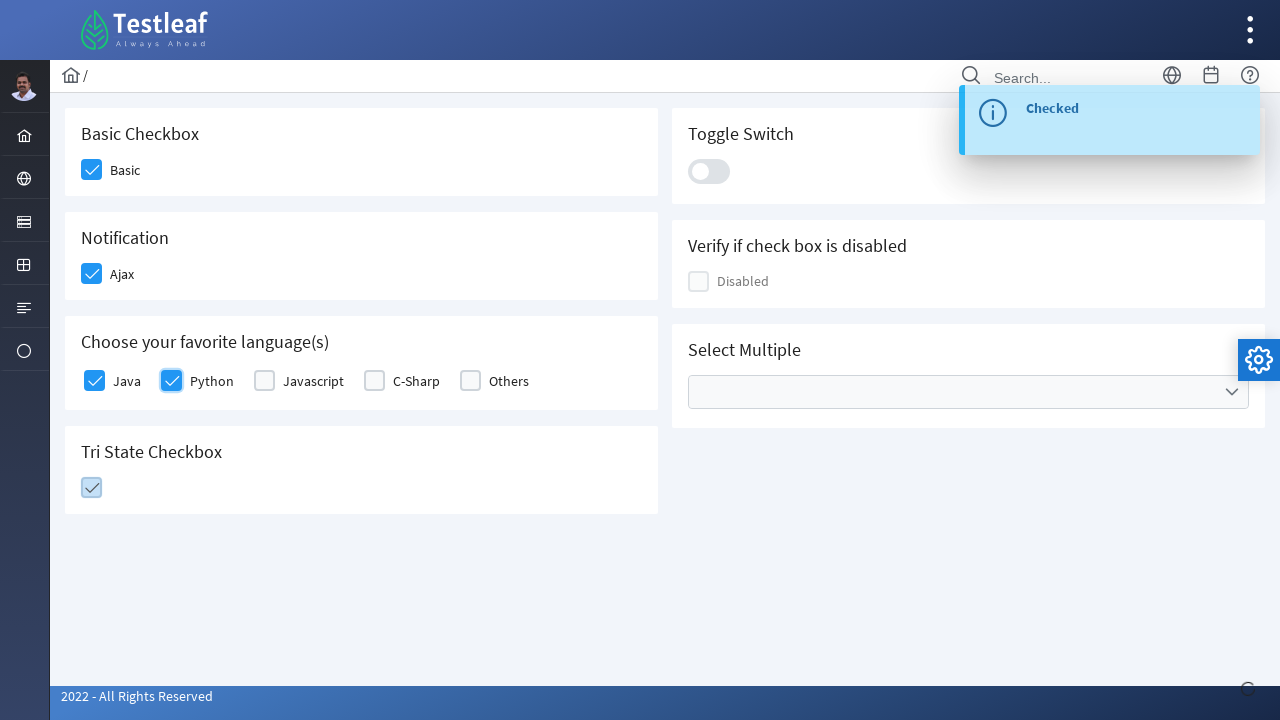

Tri-State checkbox notification appeared
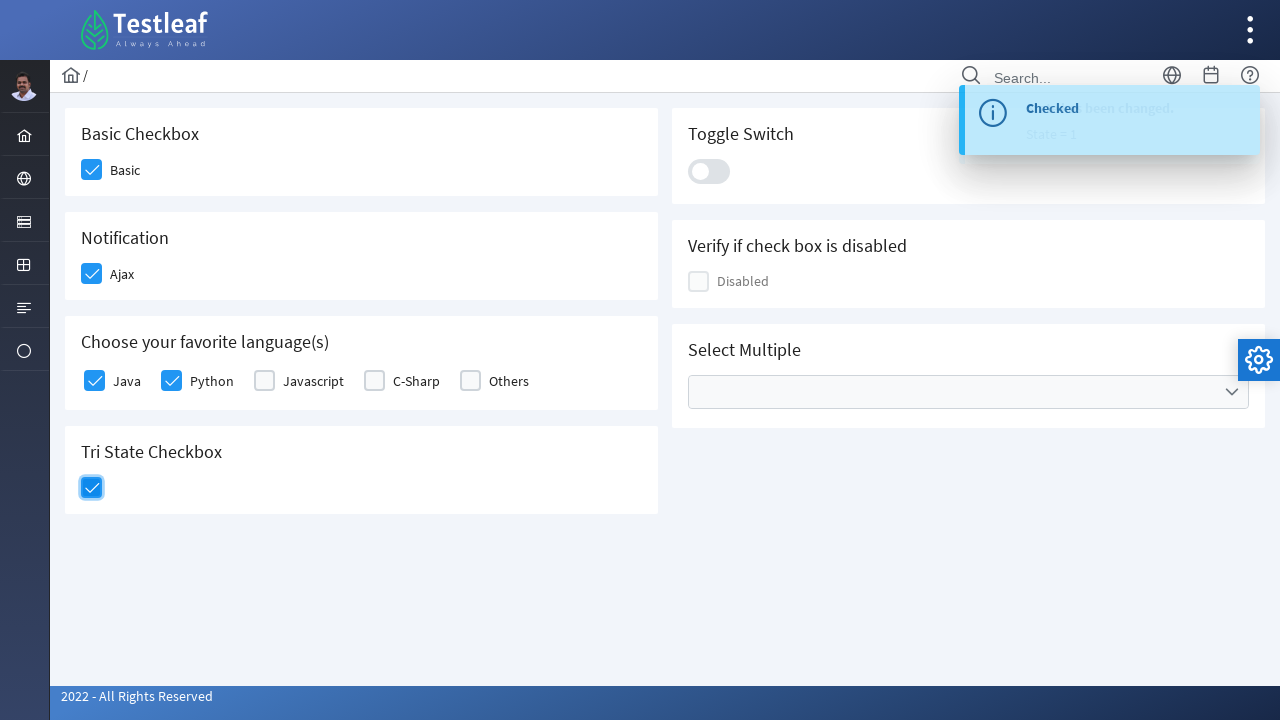

Clicked on the Toggle Switch at (709, 171) on xpath=//div[@class='ui-toggleswitch-slider']
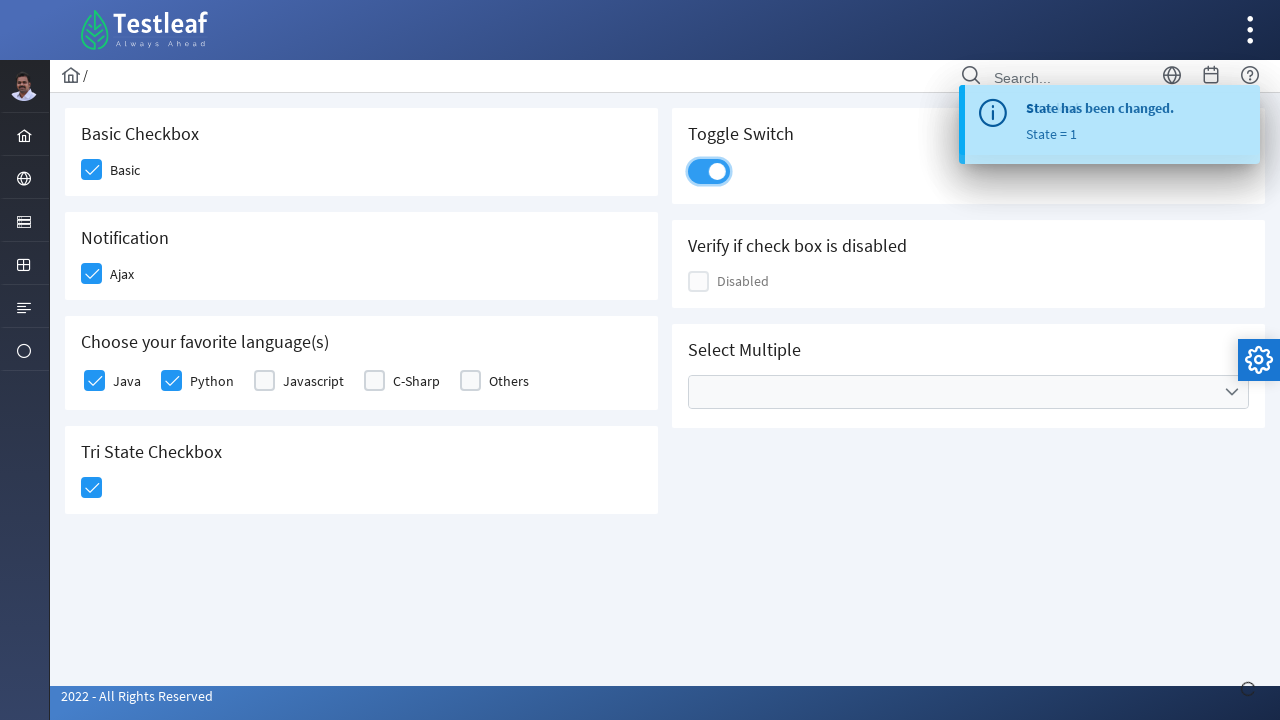

Toggle Switch notification appeared
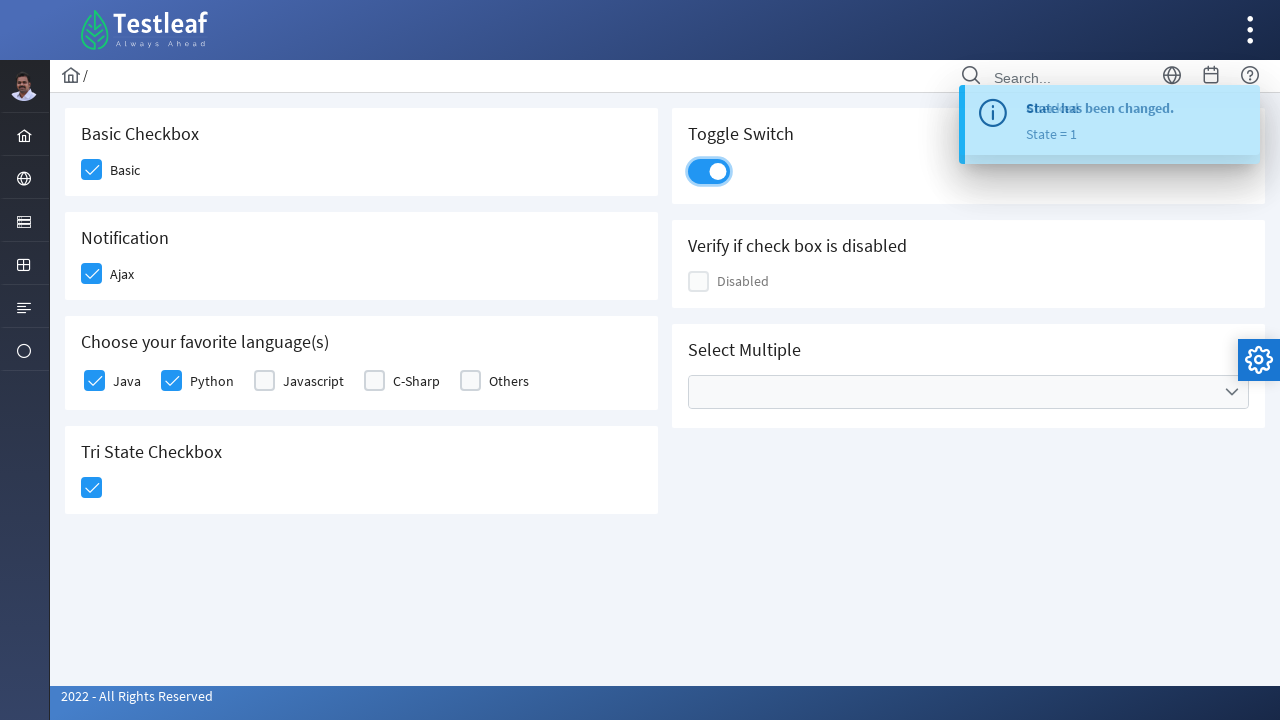

Opened Cities multi-select dropdown at (968, 392) on xpath=//ul[@data-label='Cities']
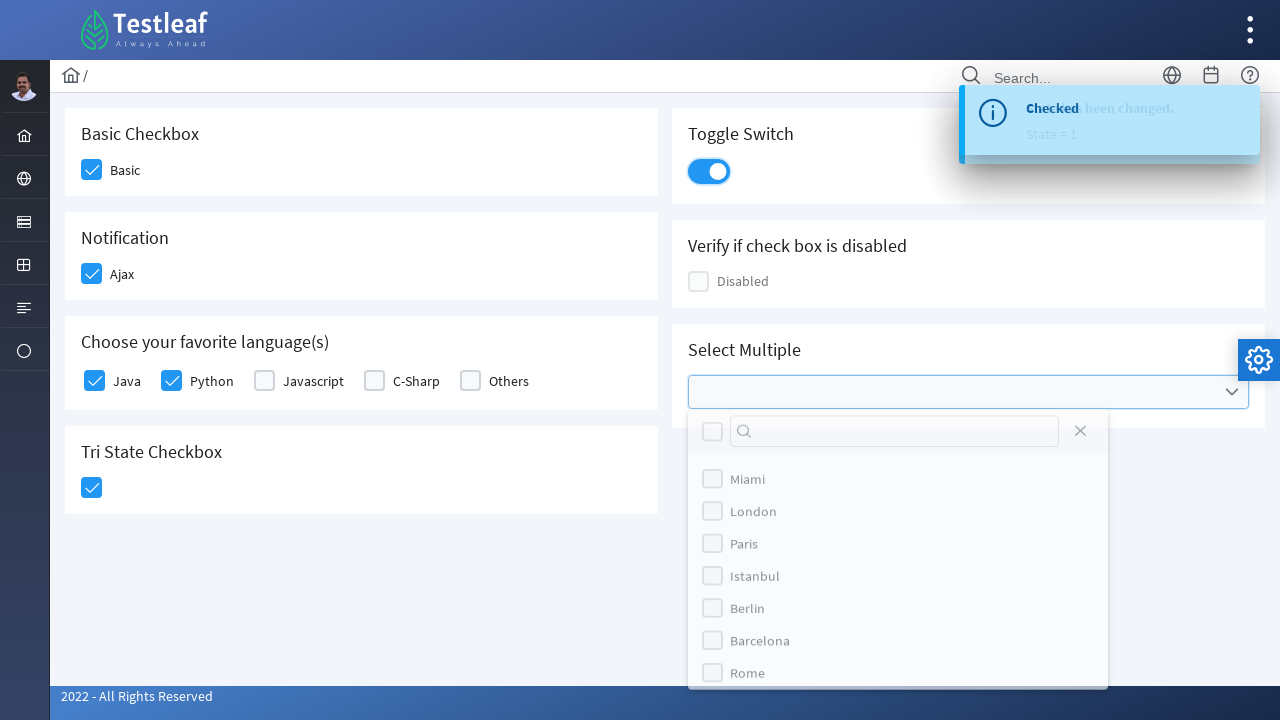

Selected Miami from the dropdown at (748, 484) on (//label[text()='Miami'])[2]
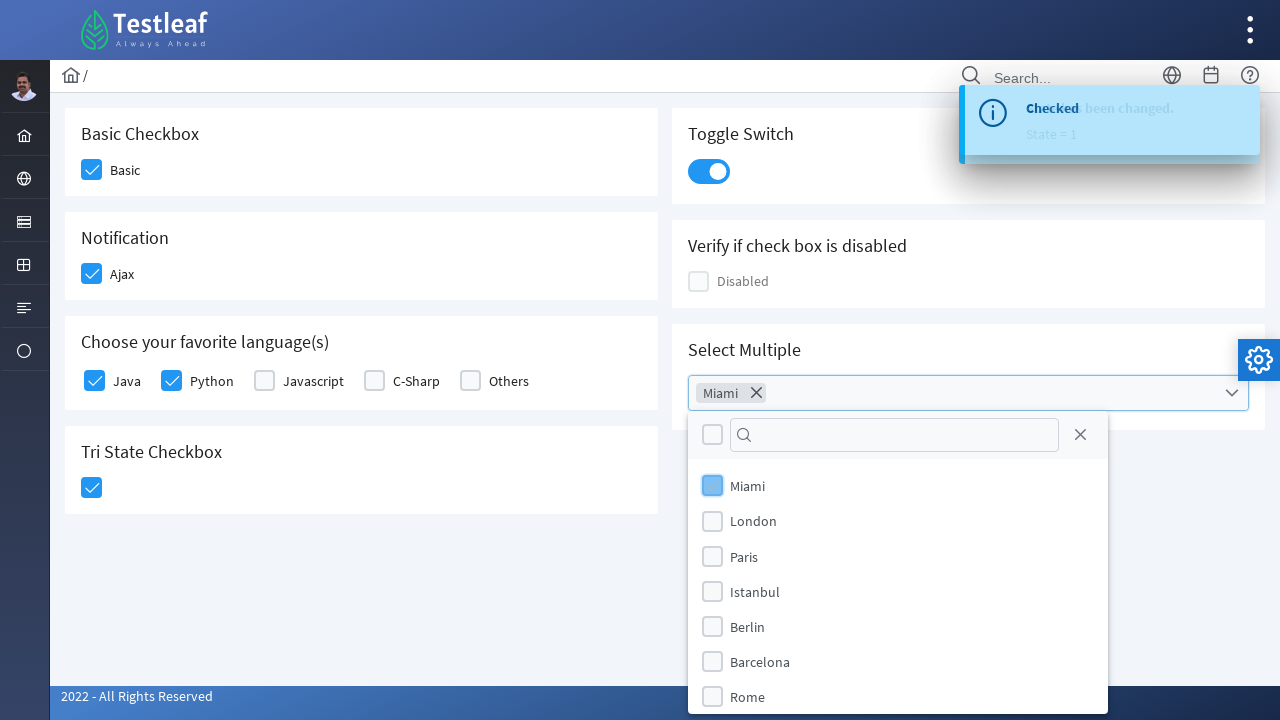

Selected London from the dropdown at (754, 521) on (//label[text()='London'])[2]
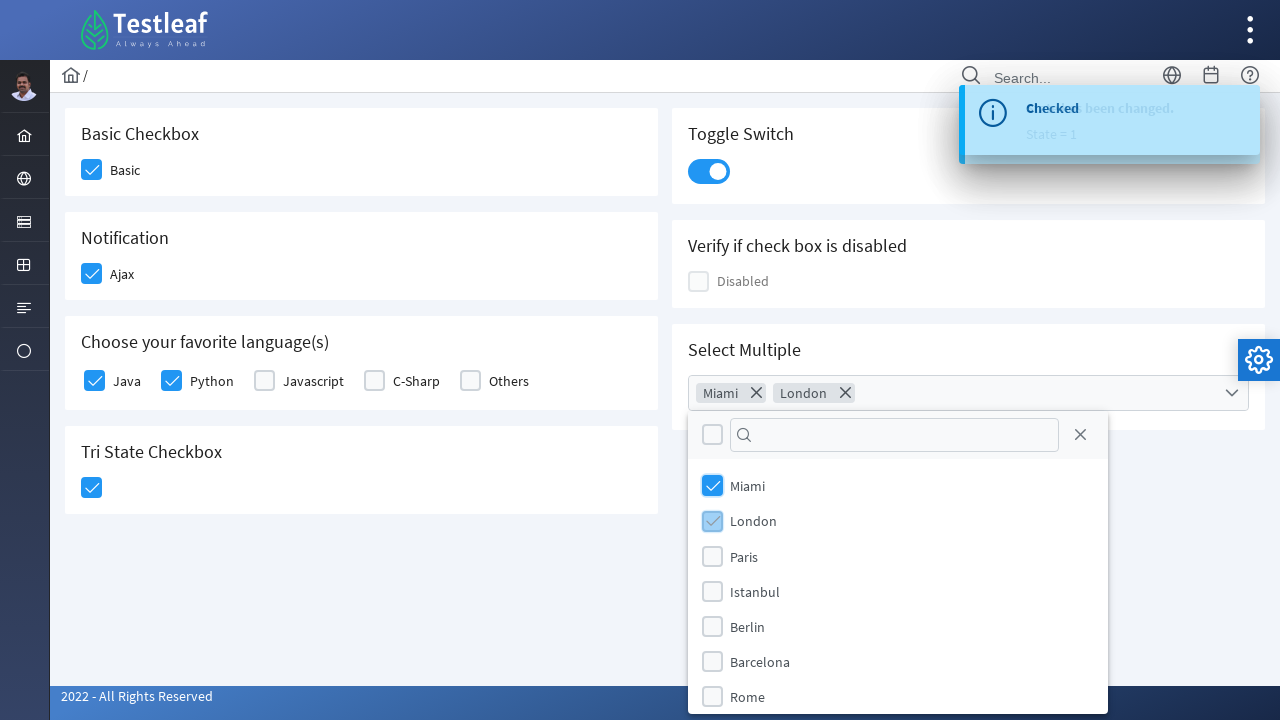

Closed the Cities multi-select dropdown at (1080, 435) on xpath=//span[@class='ui-icon ui-icon-circle-close']
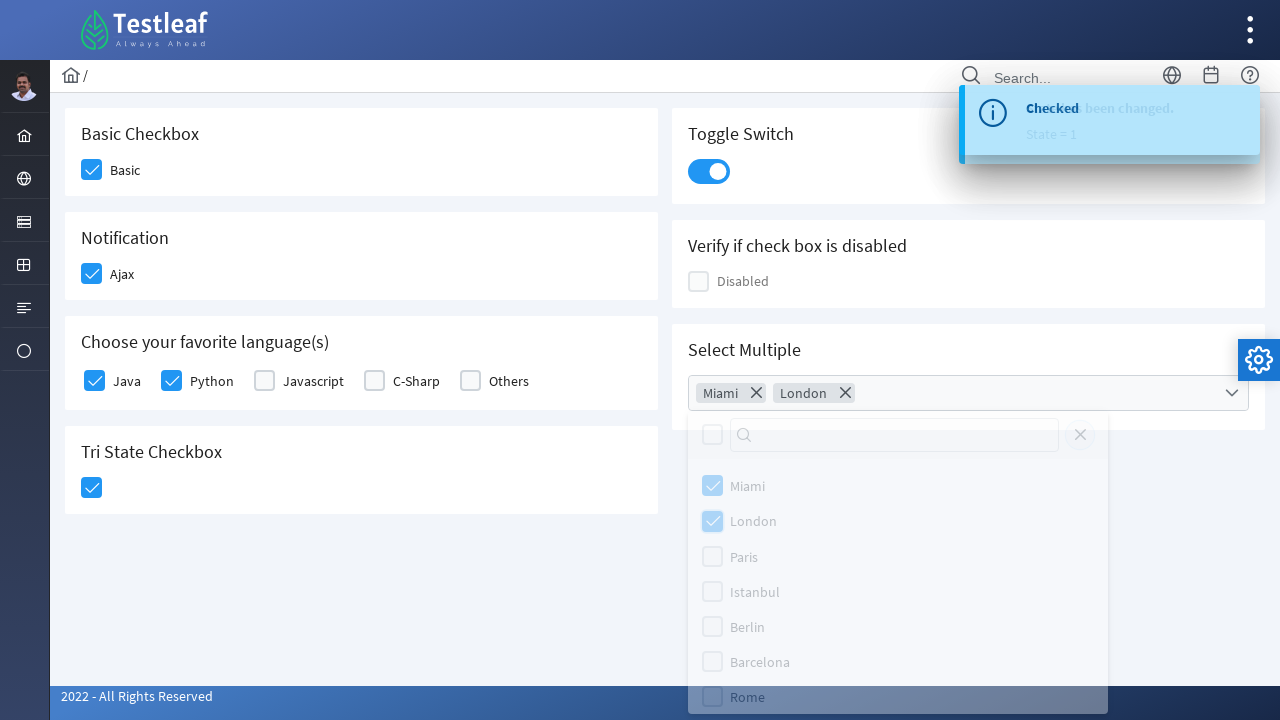

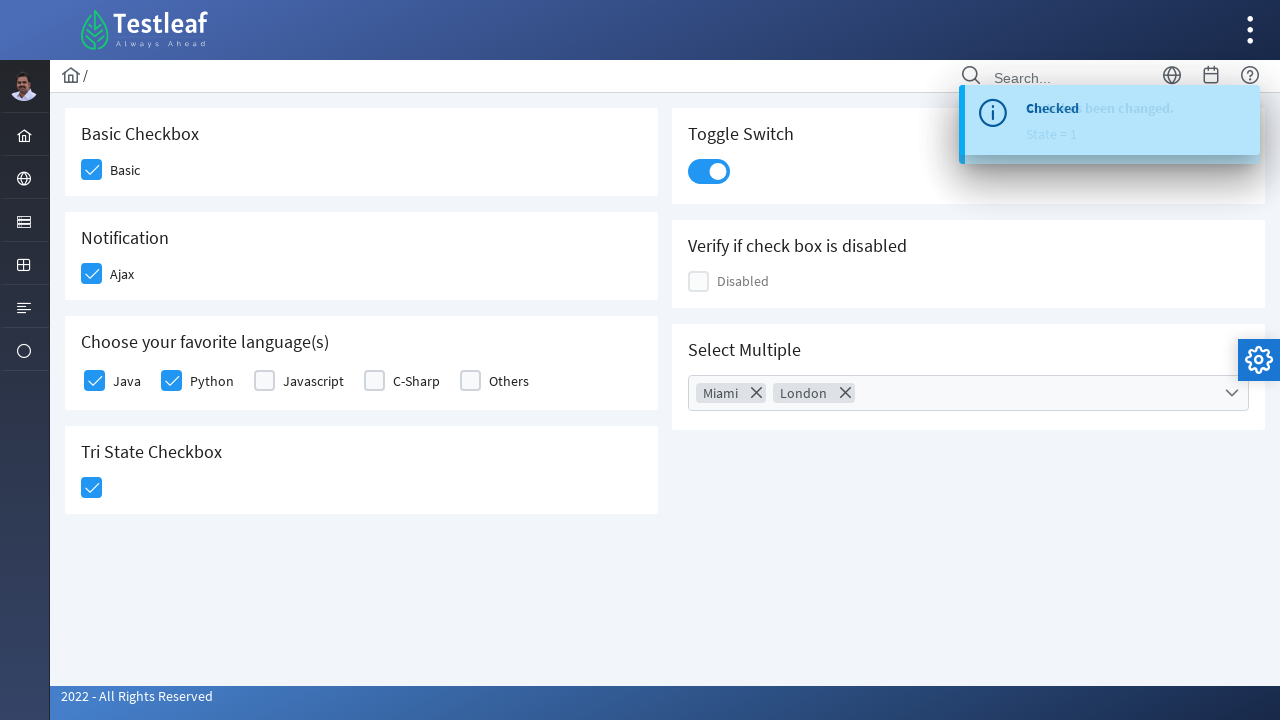